Navigates to OrangeHRM 30-day trial page and queries for elements with a specific class name to demonstrate element finding behavior

Starting URL: https://www.orangehrm.com/orangehrm-30-day-trial/

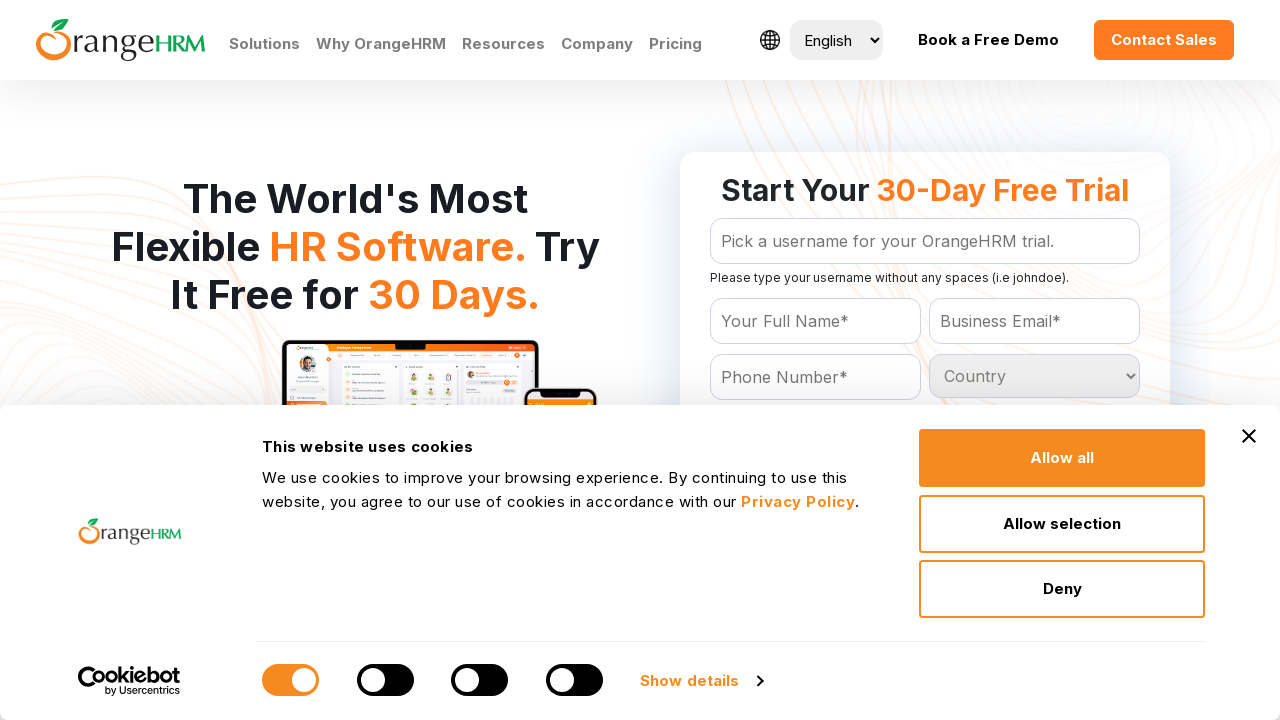

Navigated to OrangeHRM 30-day trial page
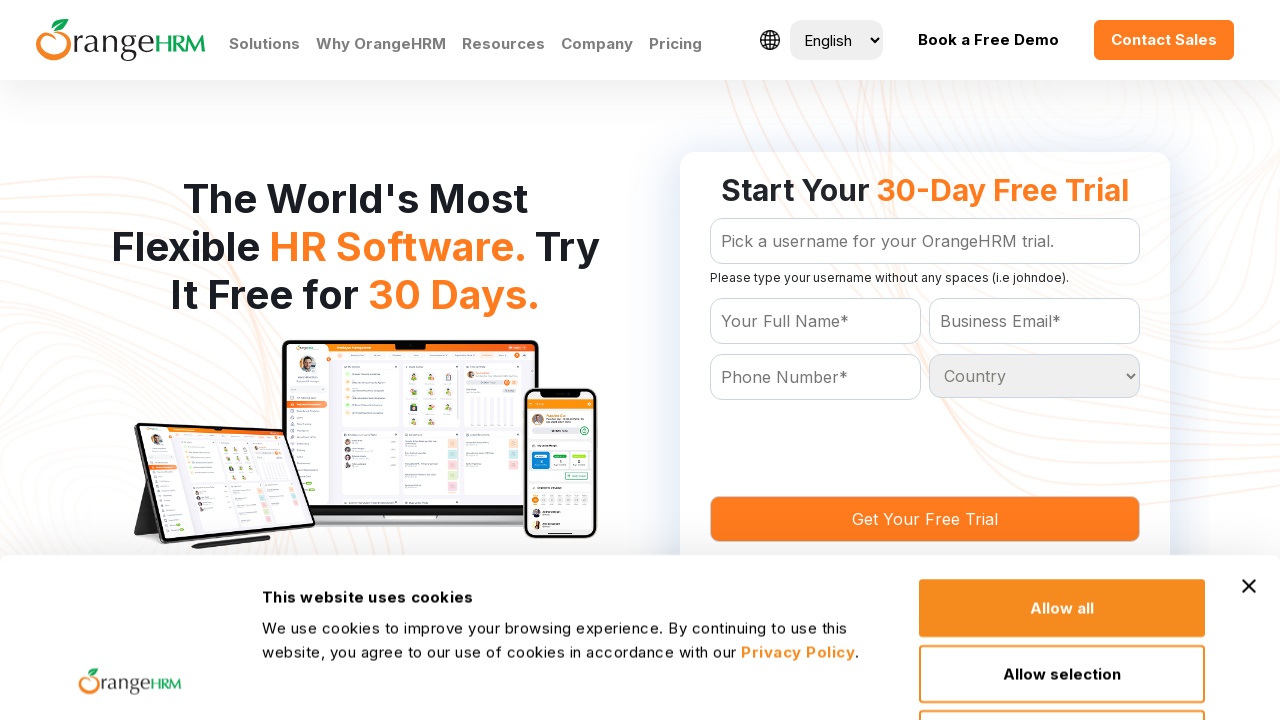

Queried for elements with class 'text8'
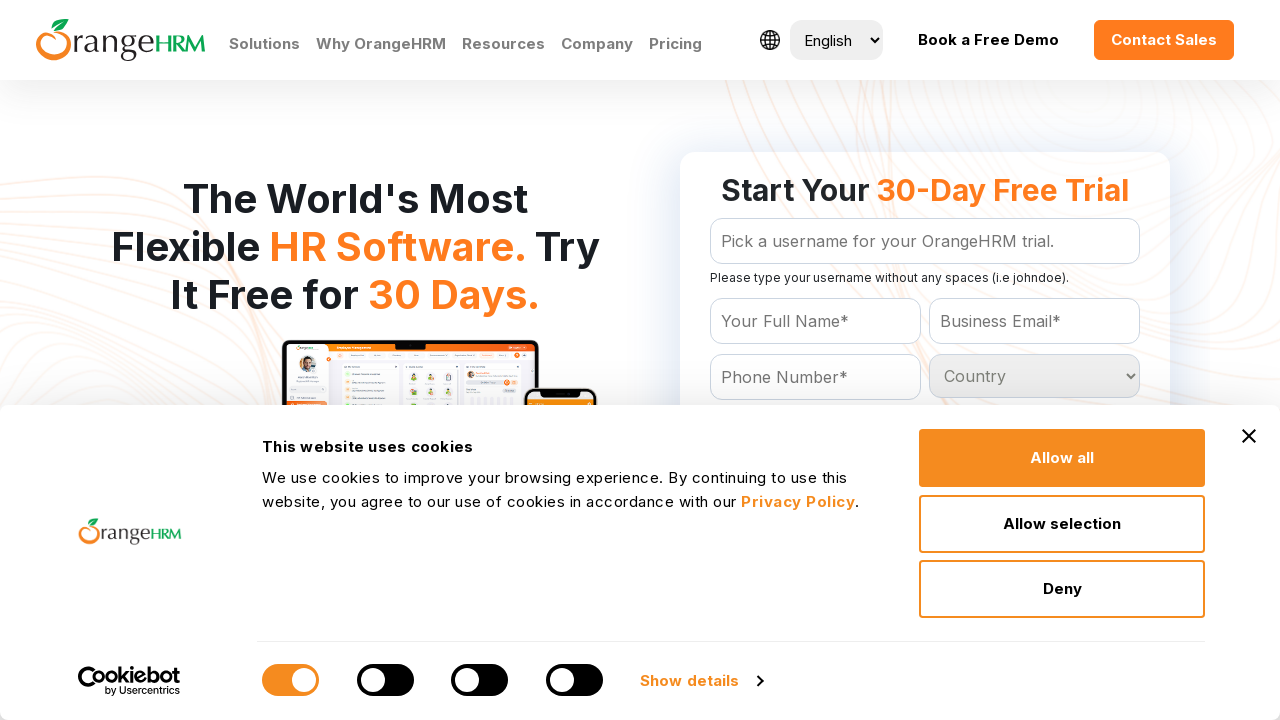

Found 0 elements with class 'text8'
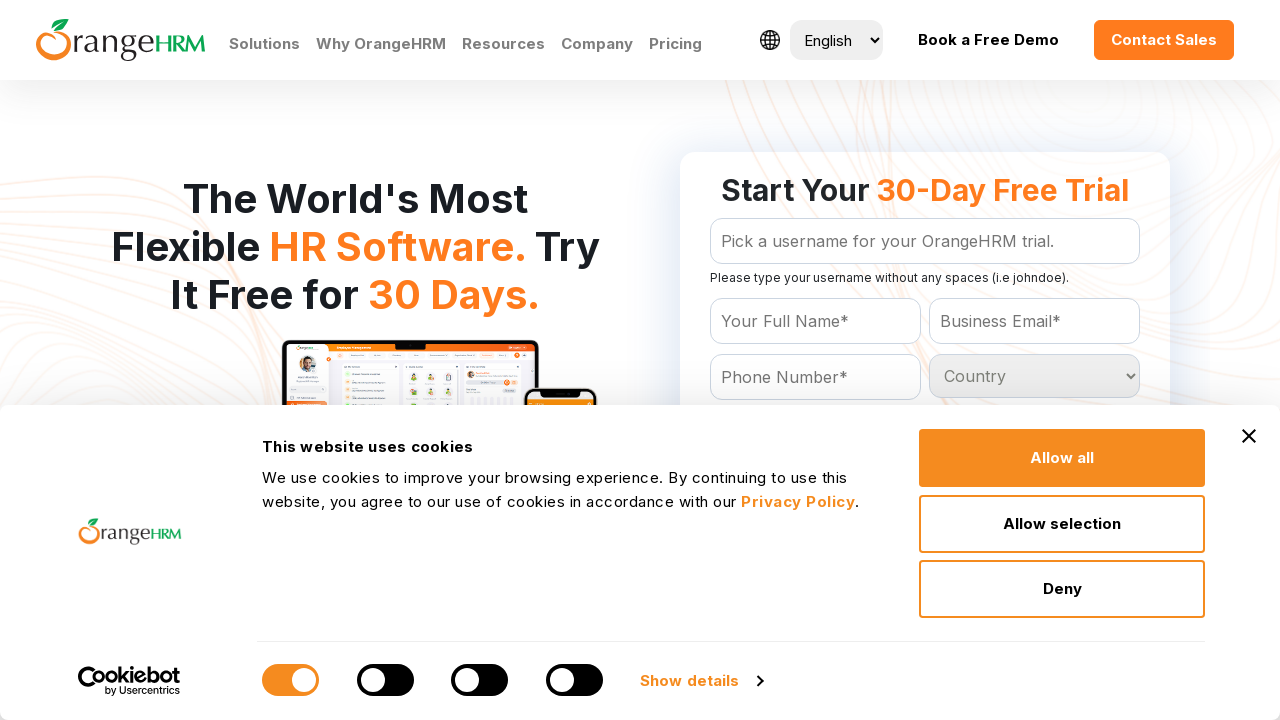

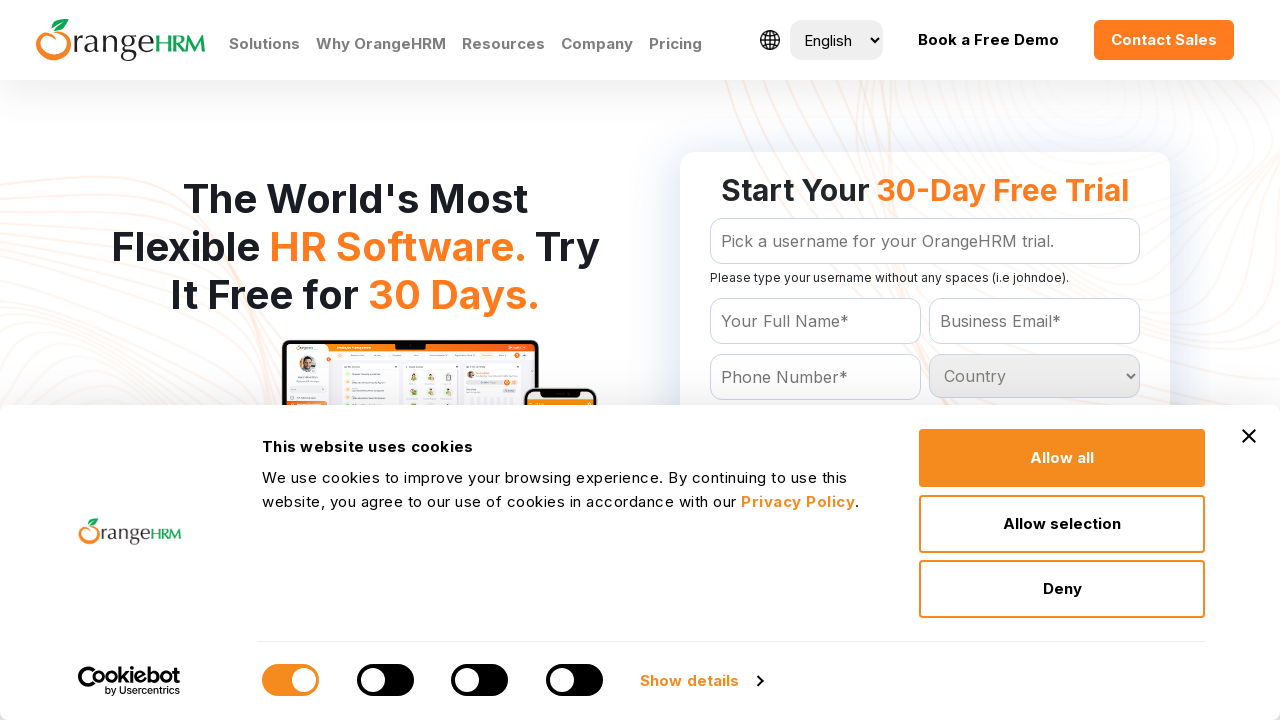